Tests a wait scenario by waiting for a button to become clickable, clicking it, and verifying a success message appears.

Starting URL: http://suninjuly.github.io/wait2.html

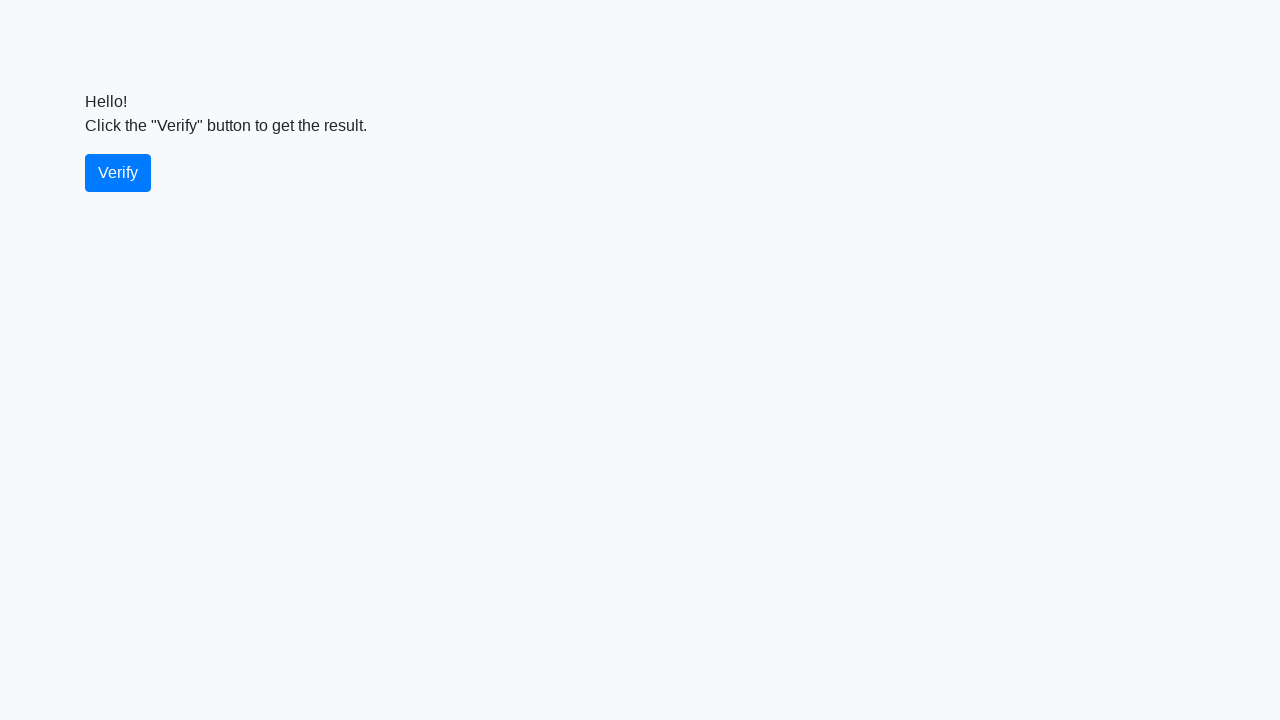

Waited for verify button to become visible
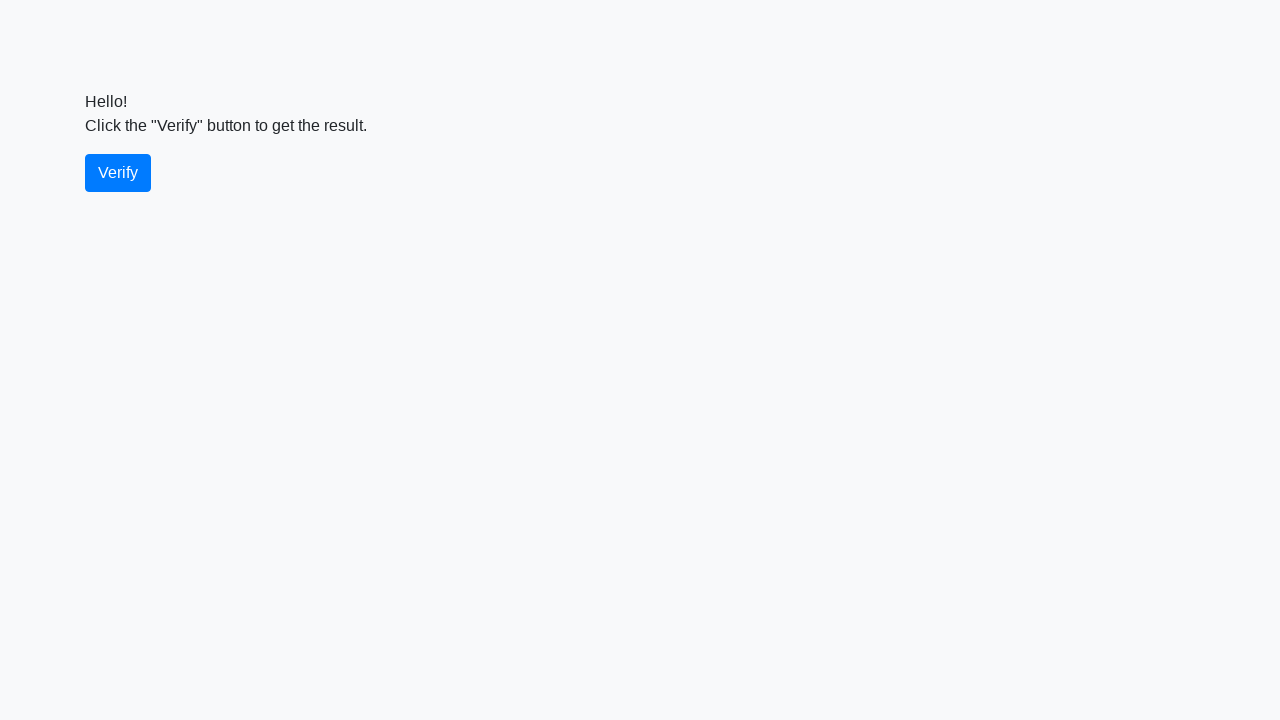

Clicked the verify button at (118, 173) on #verify
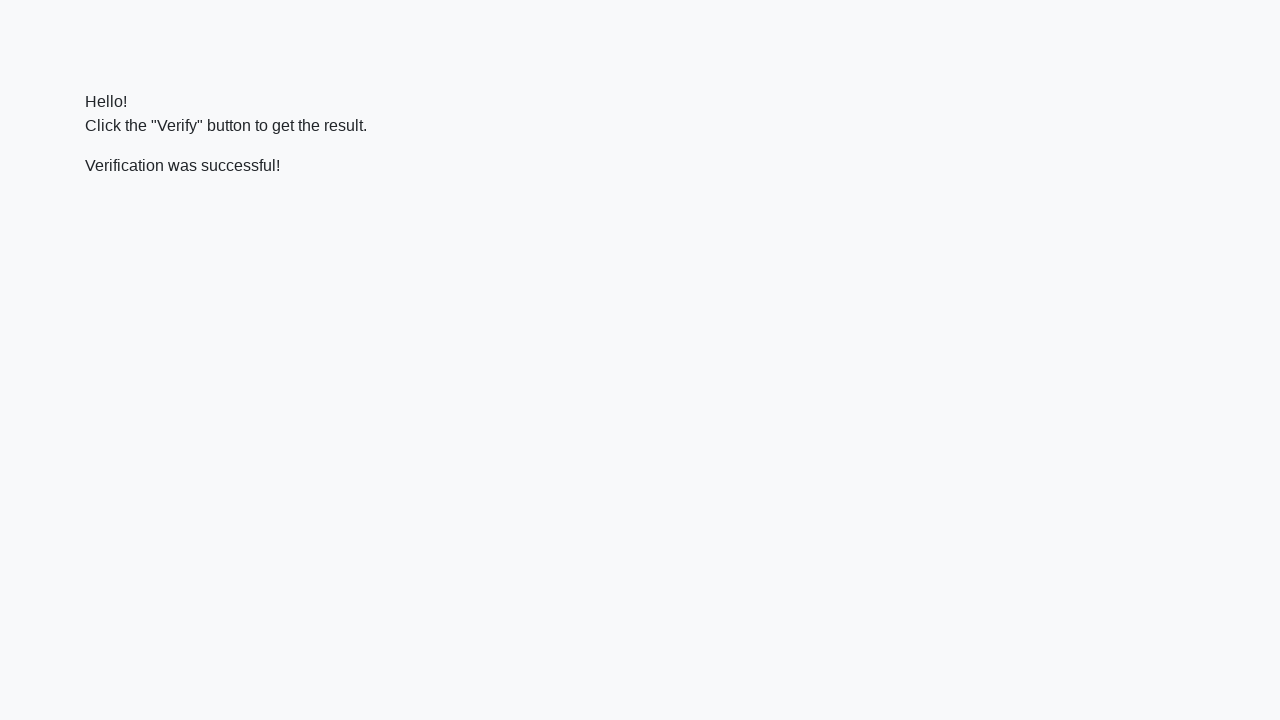

Waited for success message to appear
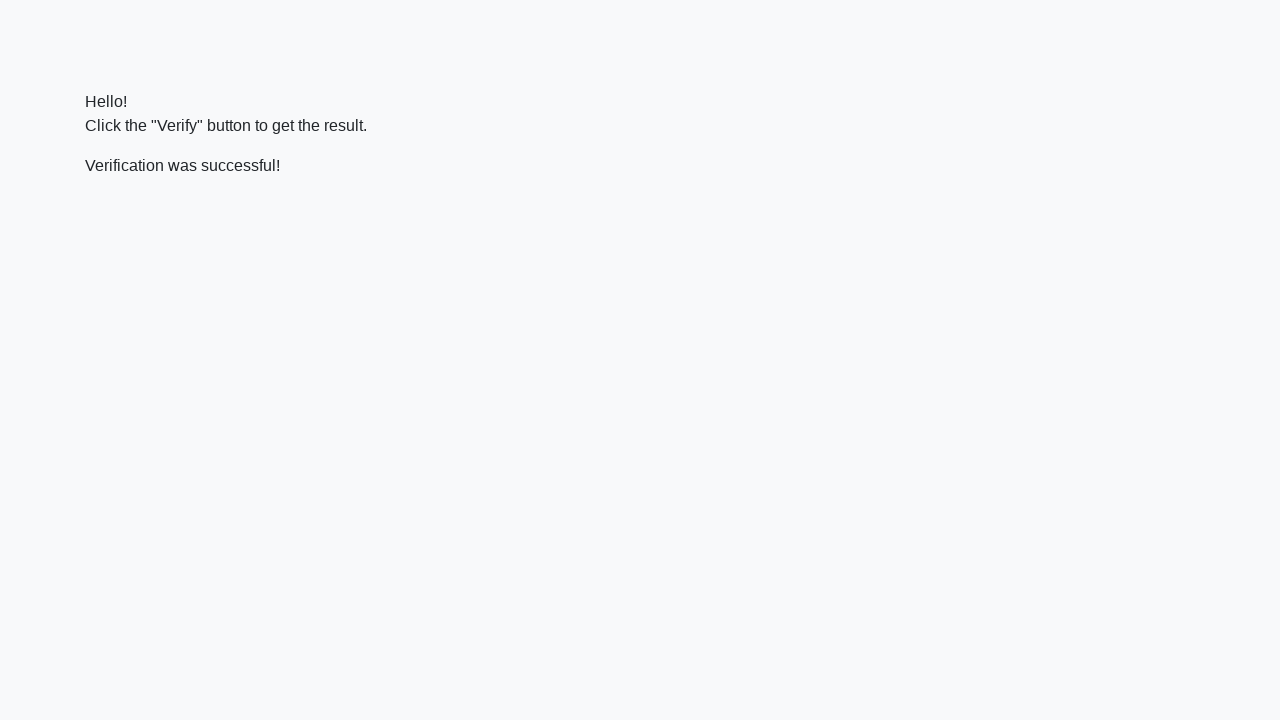

Located the success message element
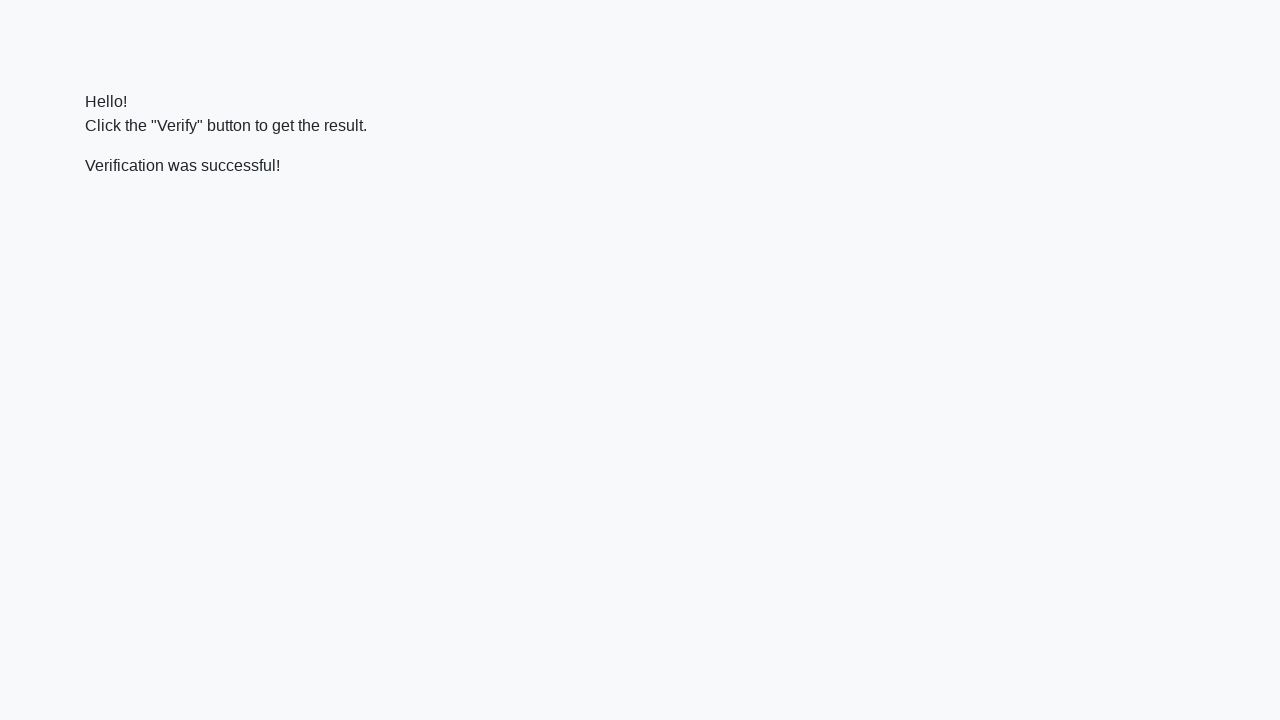

Verified success message contains 'successful'
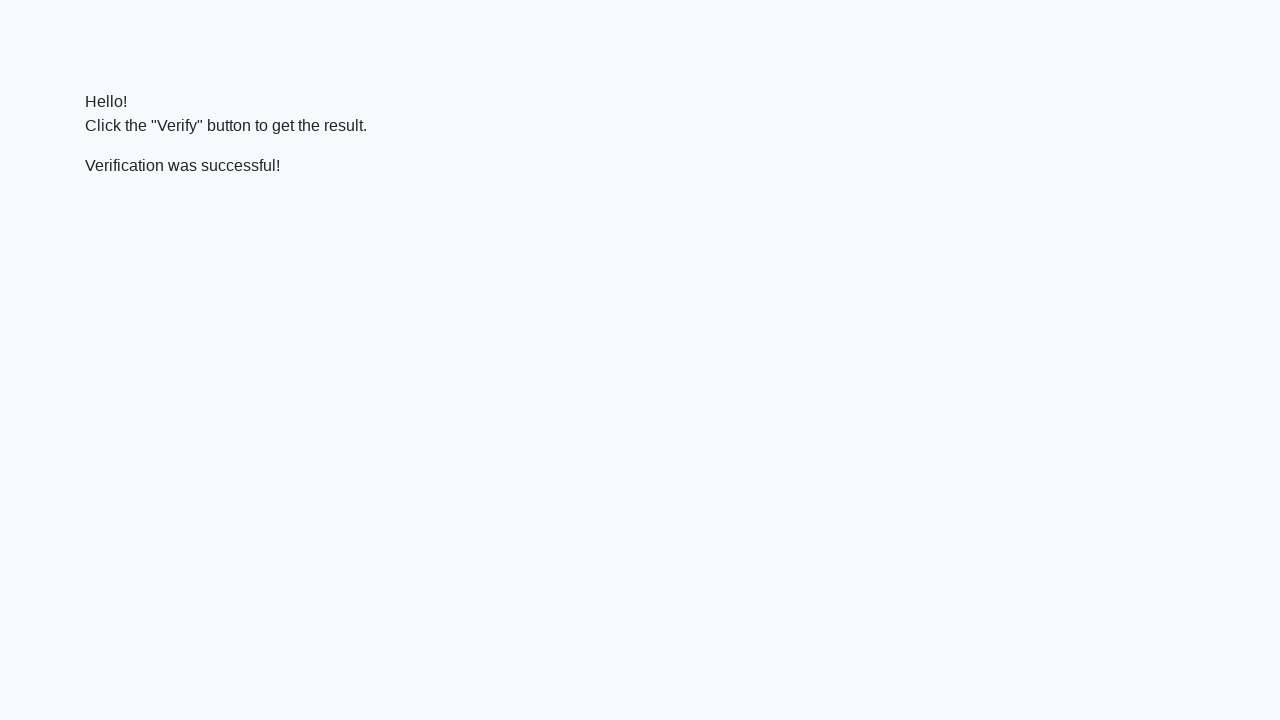

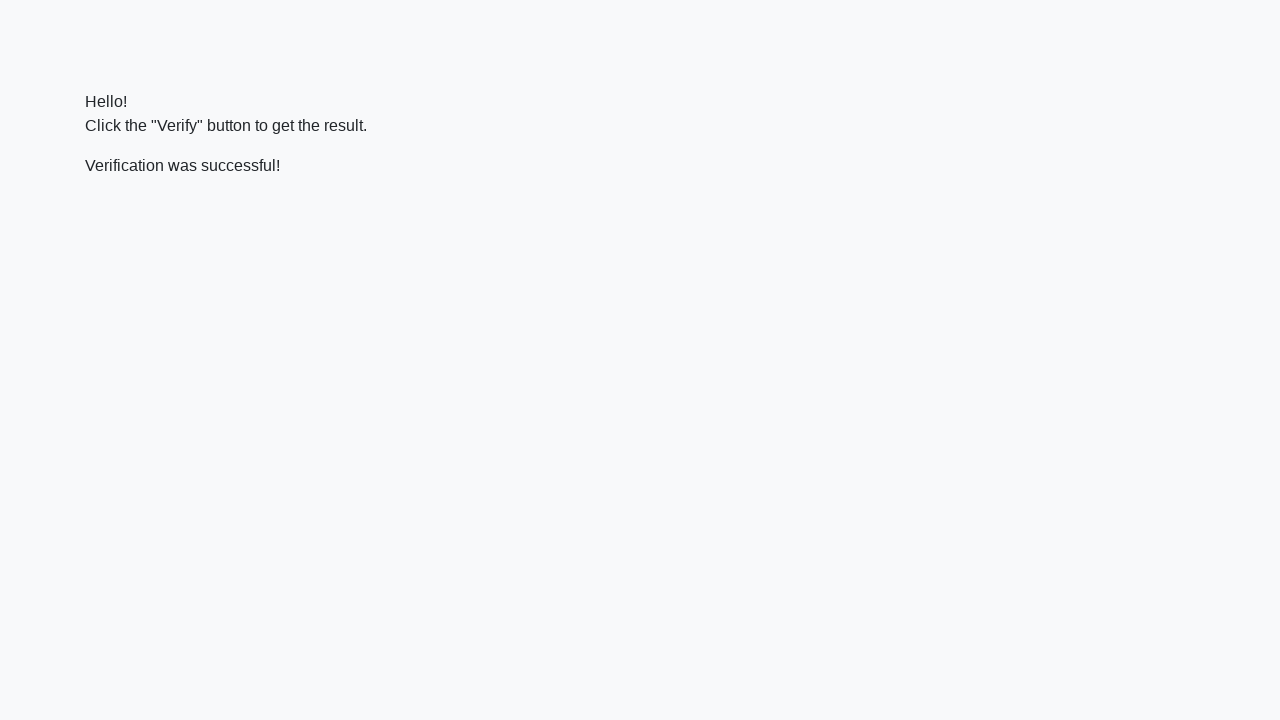